Tests graceful handling of unknown search queries by entering a nonsensical query and verifying no error message is displayed

Starting URL: https://frontend-rust-iota-49.vercel.app

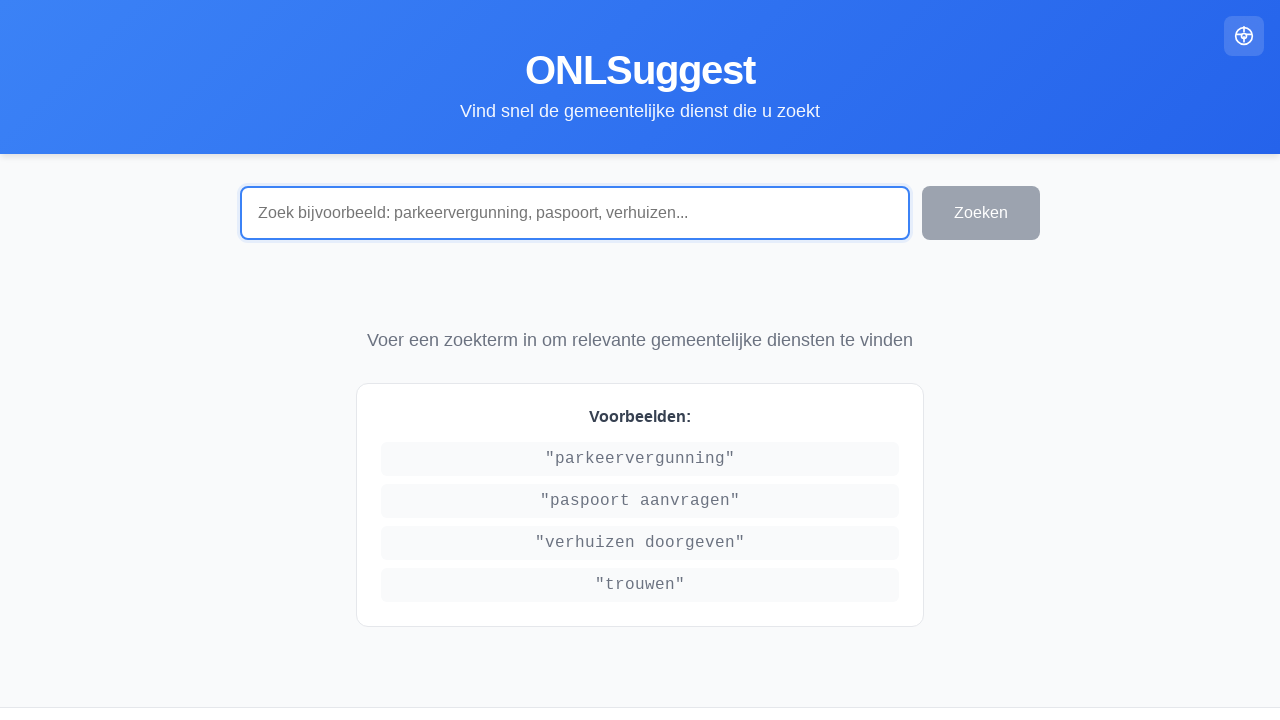

Filled search input with nonsensical query 'xyzabc123unknown' on input[type="text"].search-box__input
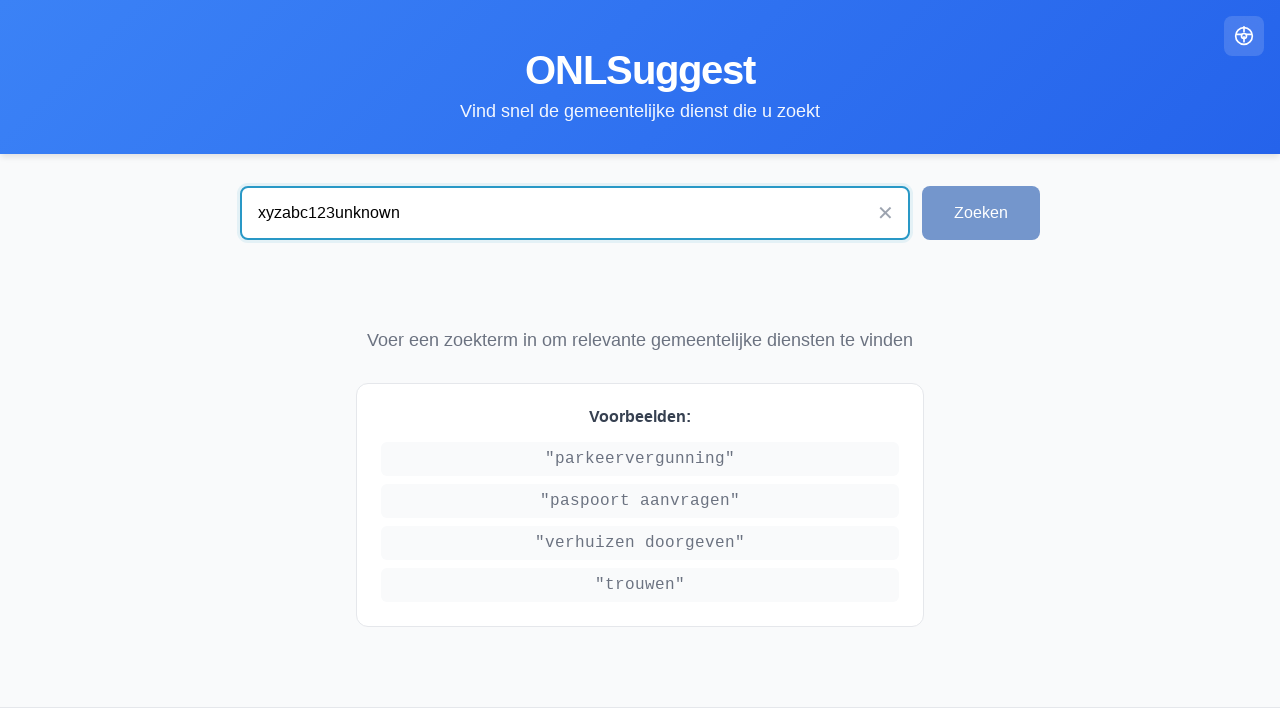

Clicked submit button to search for unknown query at (981, 213) on button[type="submit"]
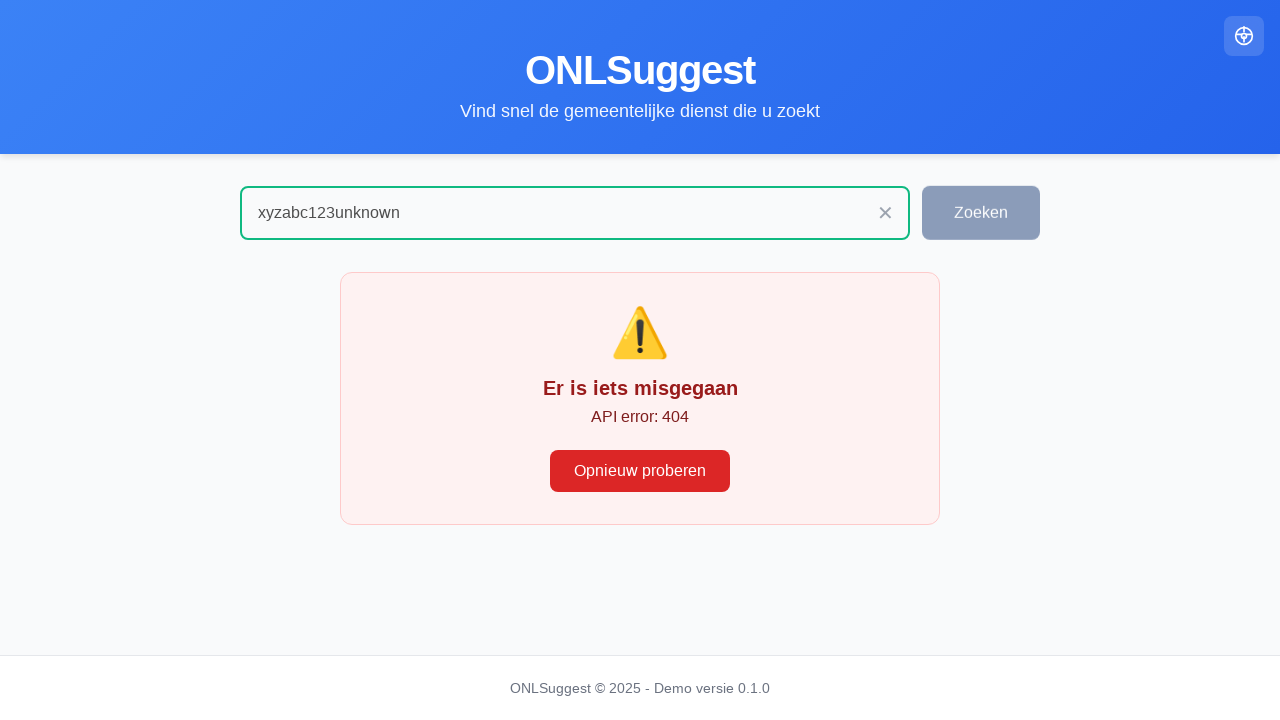

Waited 3 seconds for search response
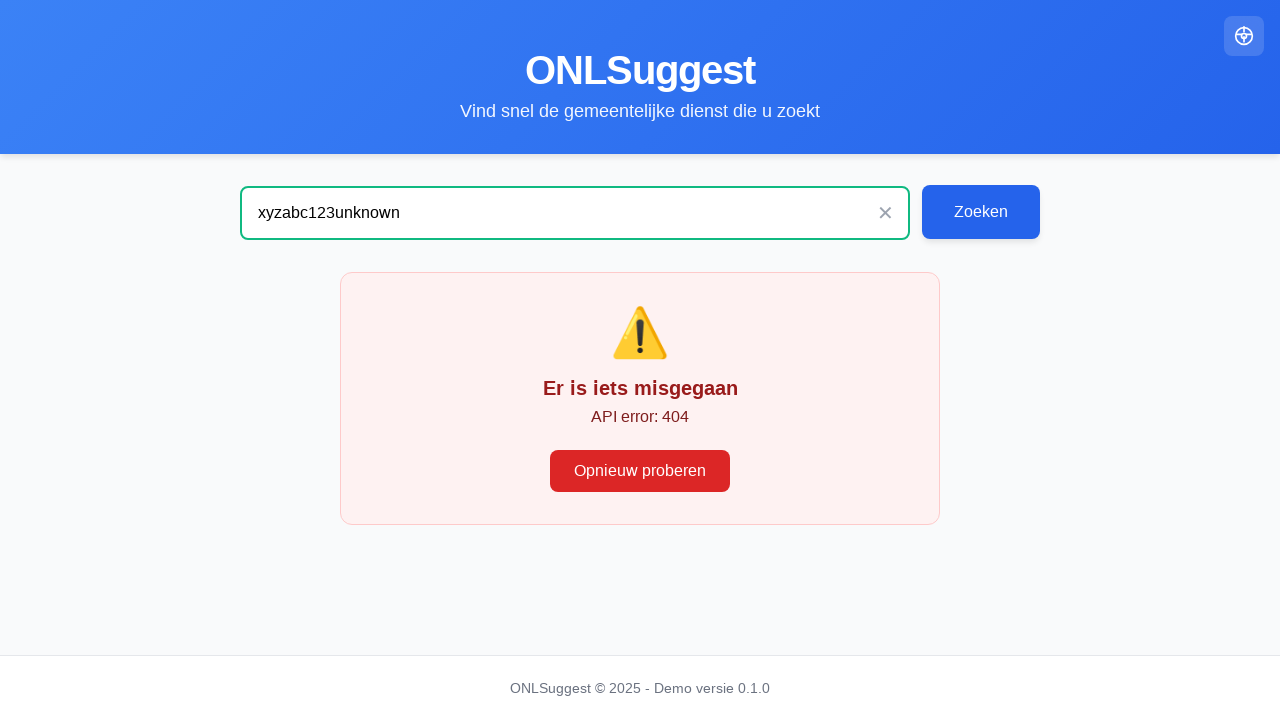

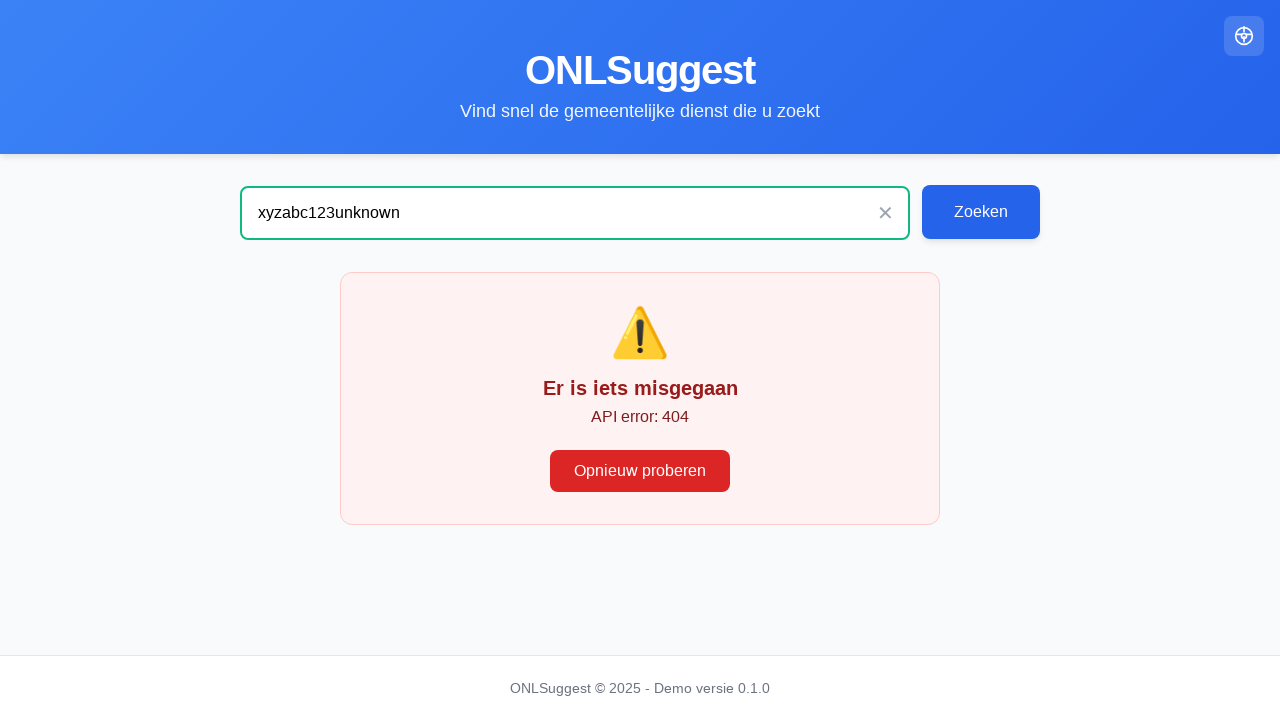